Clicks through each item in the Effects section of the left menu, navigating to each page and returning back

Starting URL: https://jqueryui.com

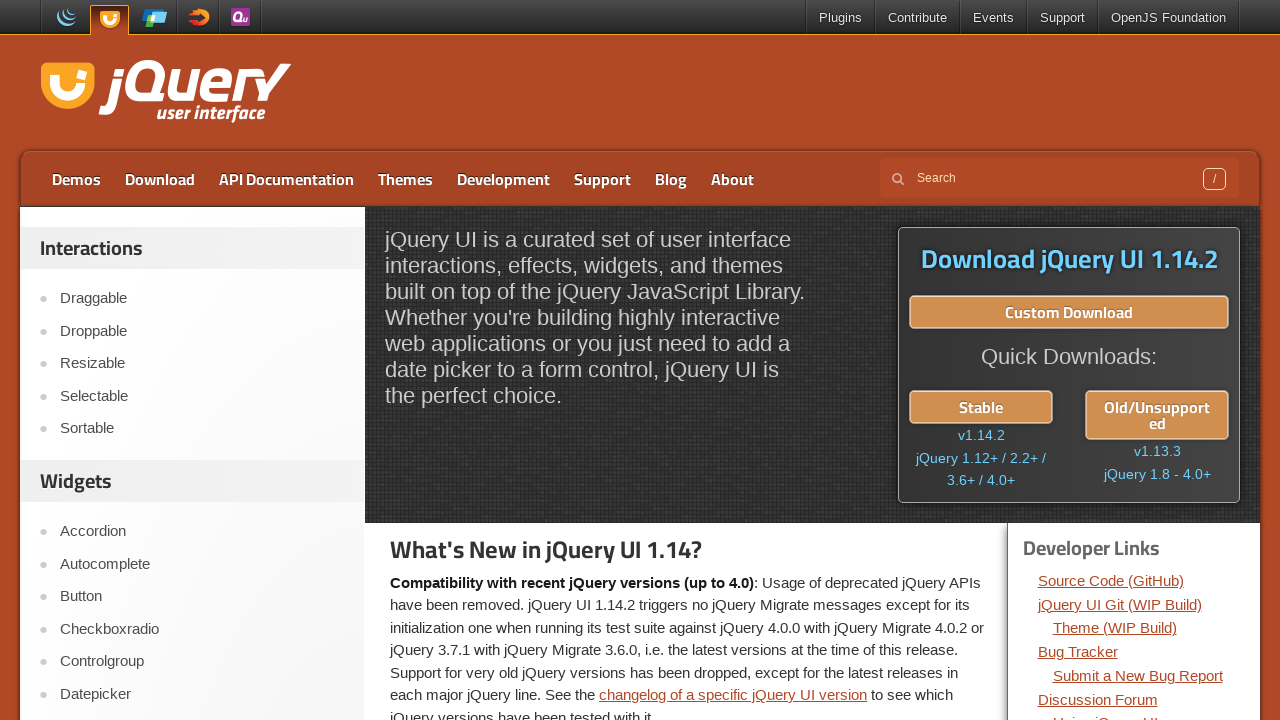

Waited for Effects section menu items to load
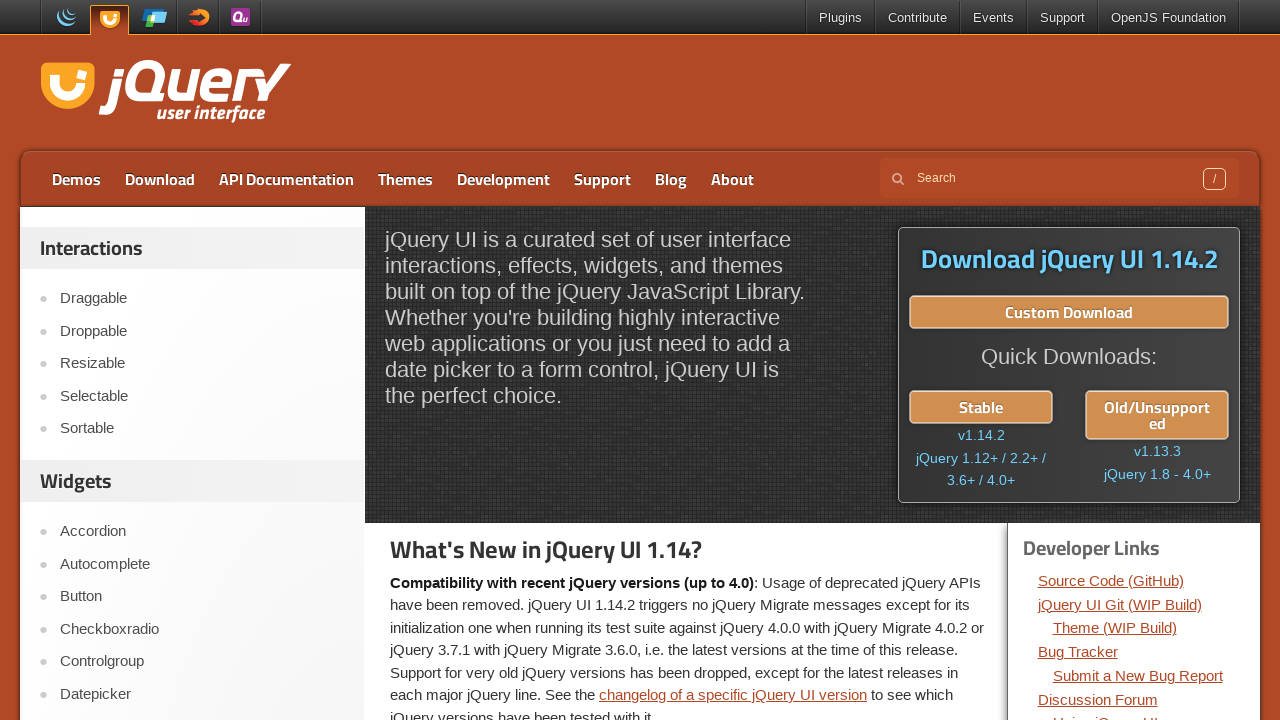

Clicked Effects menu item 1 at (196, 360) on aside:nth-of-type(3) ul li:nth-child(2)
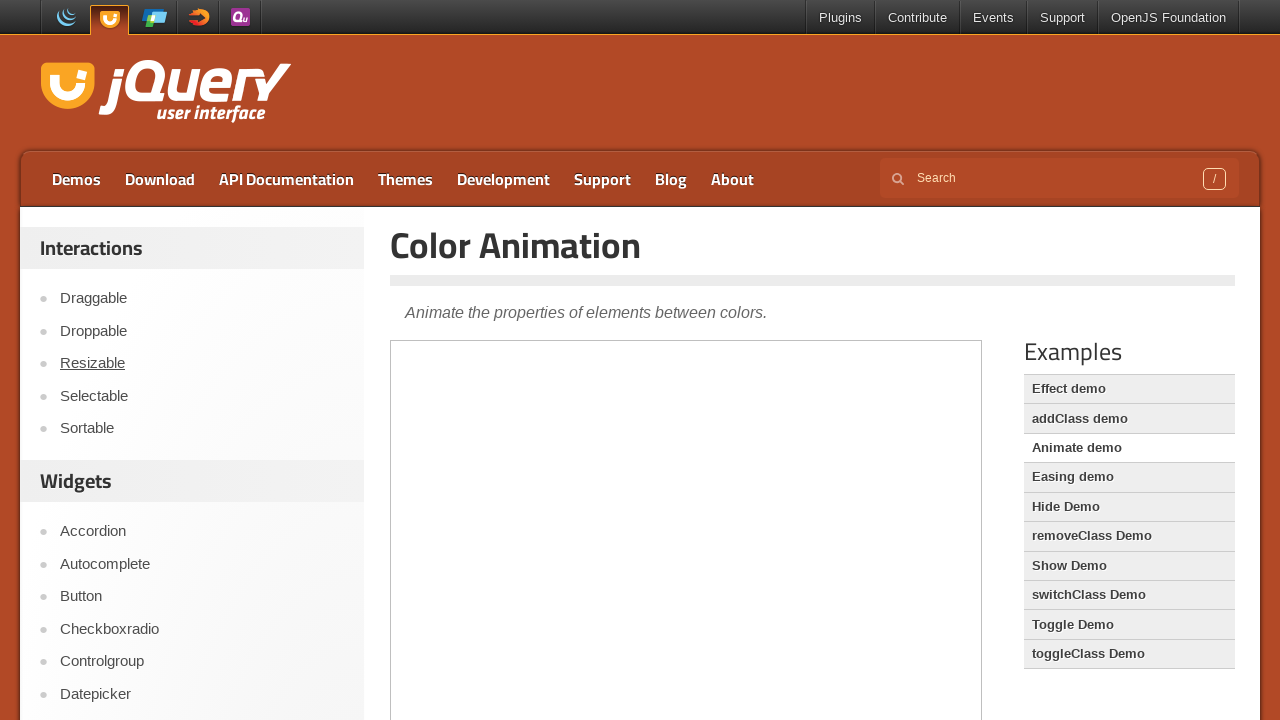

Waited for Effects page 1 to load
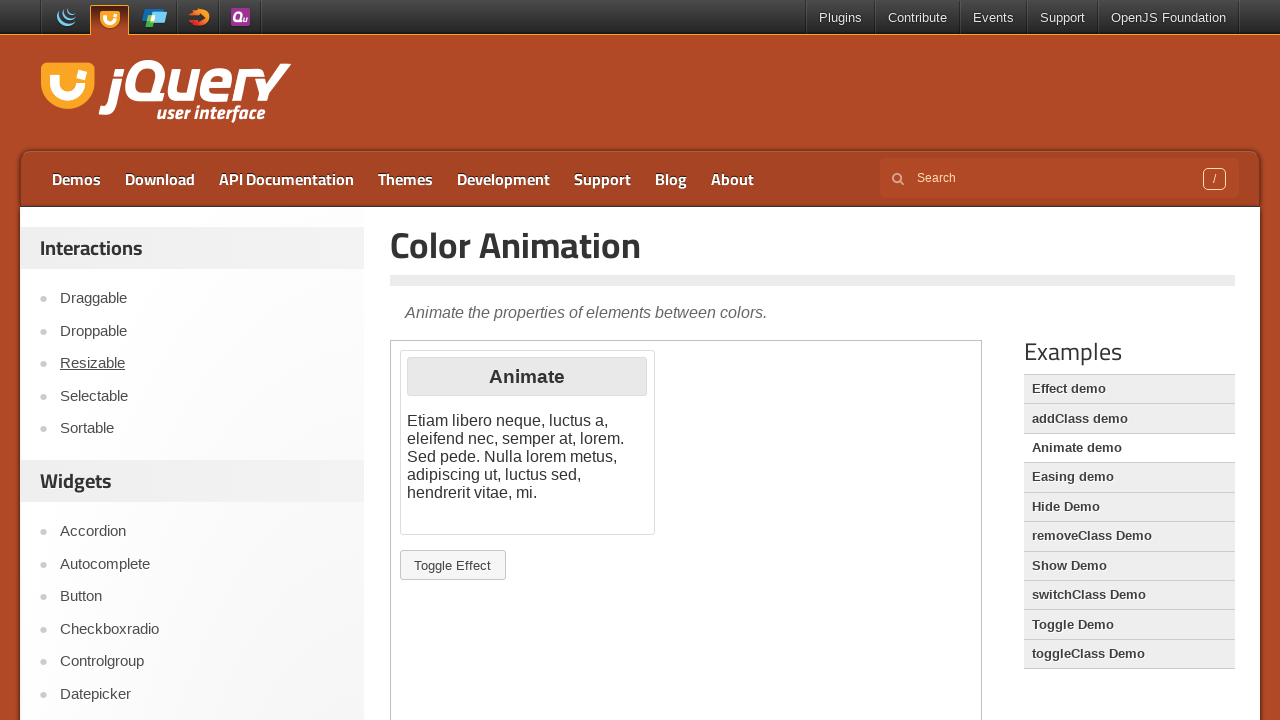

Navigated back from Effects page 1
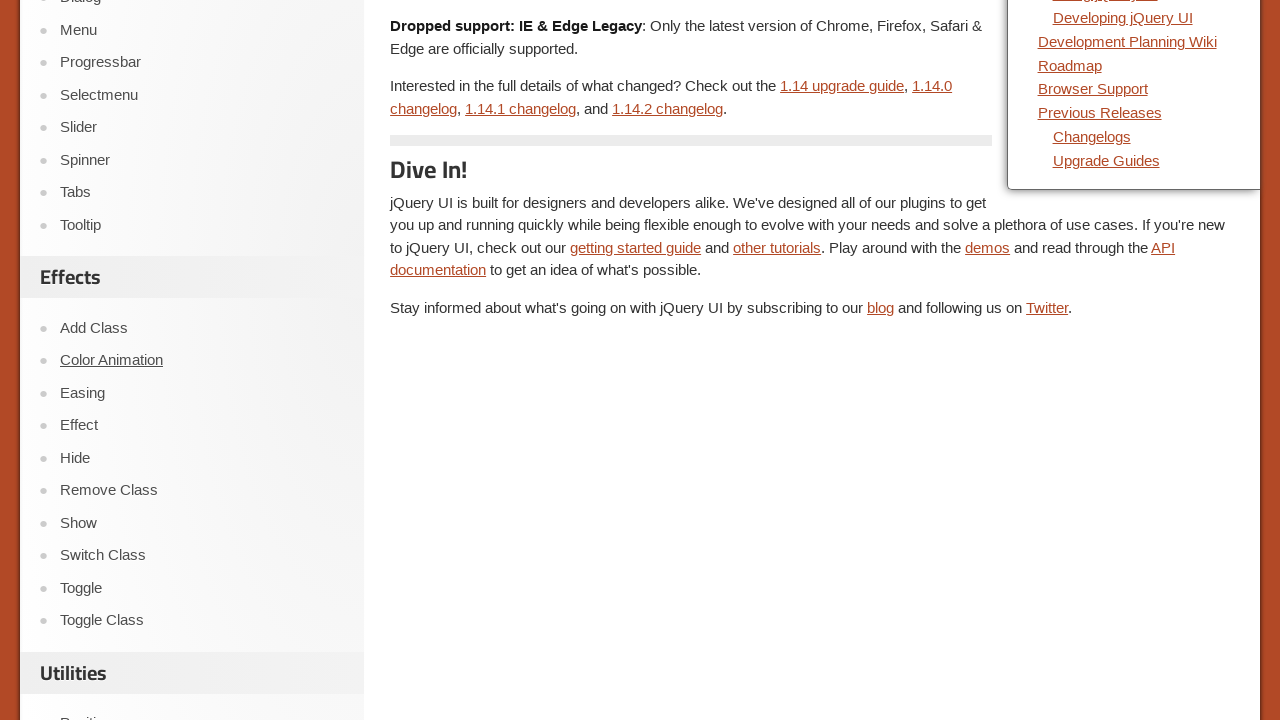

Clicked Effects menu item 2 at (196, 393) on aside:nth-of-type(3) ul li:nth-child(3)
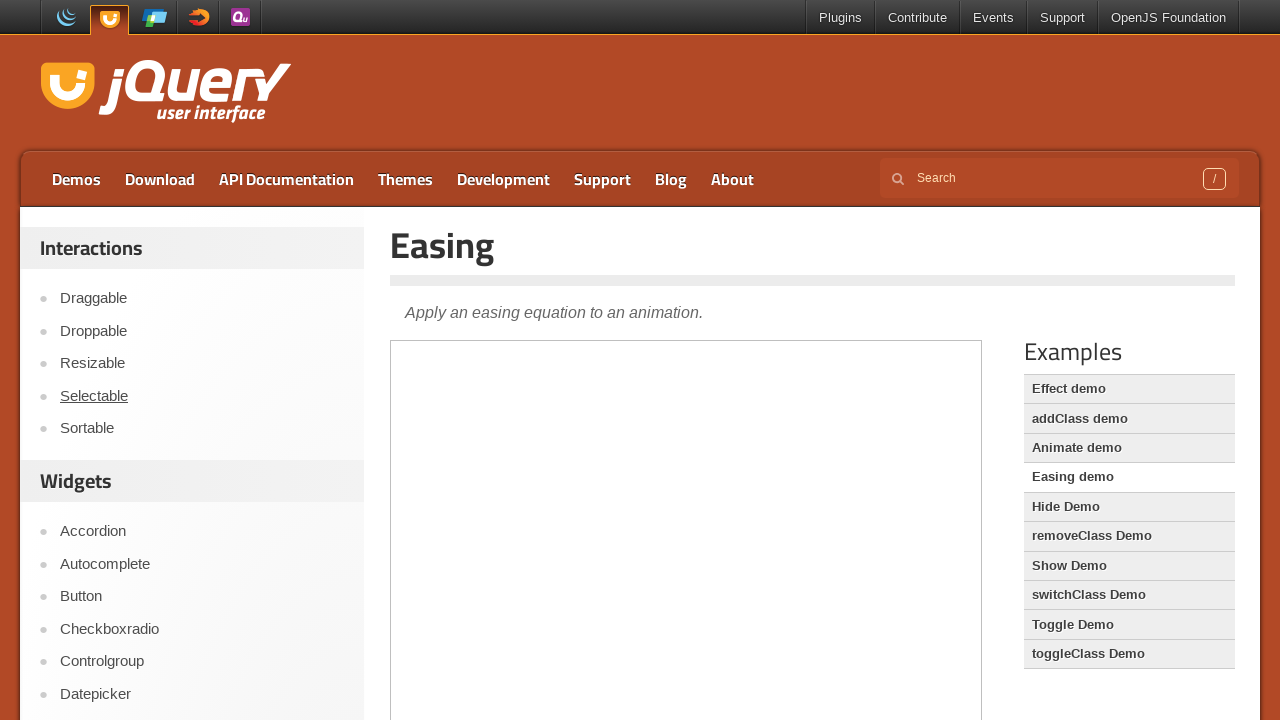

Waited for Effects page 2 to load
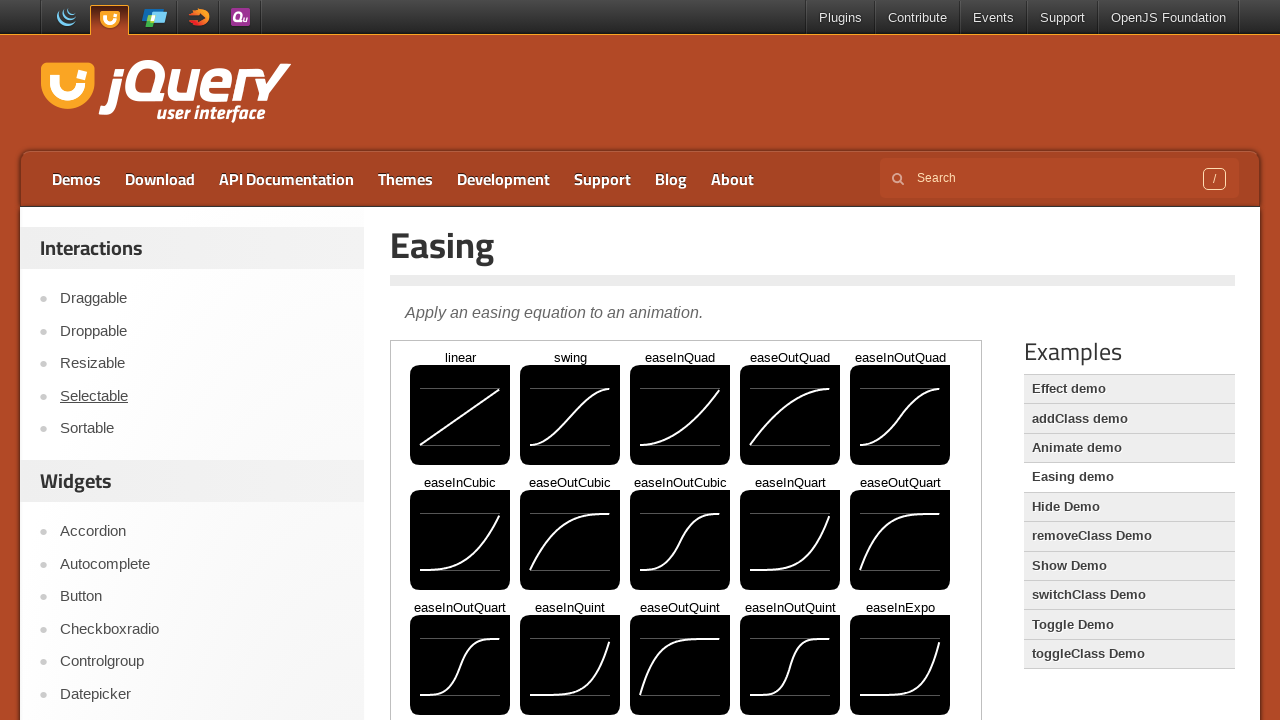

Navigated back from Effects page 2
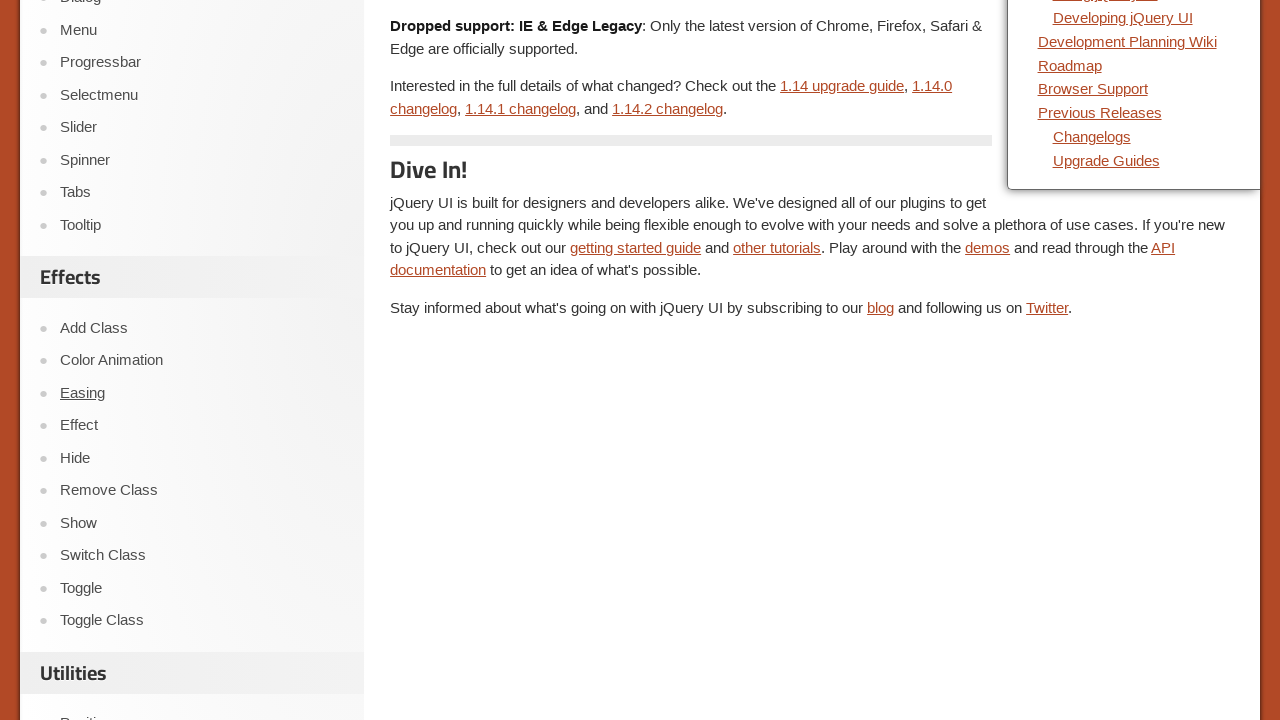

Clicked Effects menu item 3 at (196, 425) on aside:nth-of-type(3) ul li:nth-child(4)
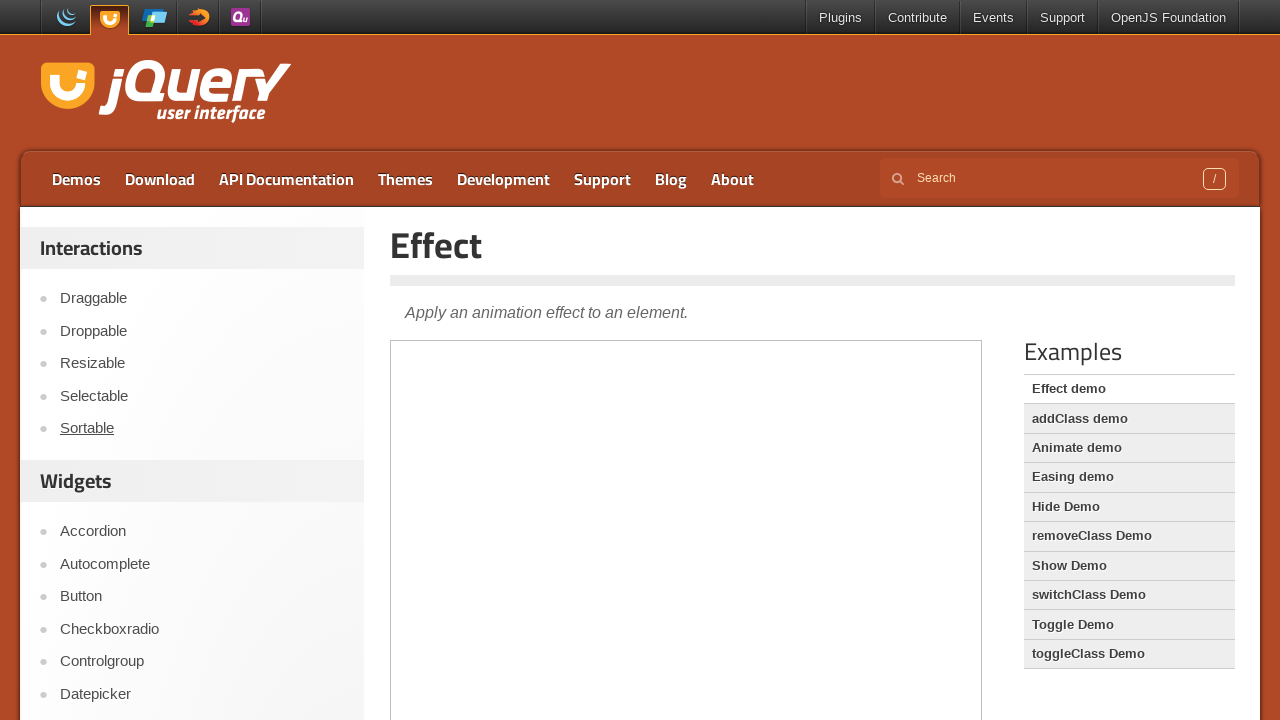

Waited for Effects page 3 to load
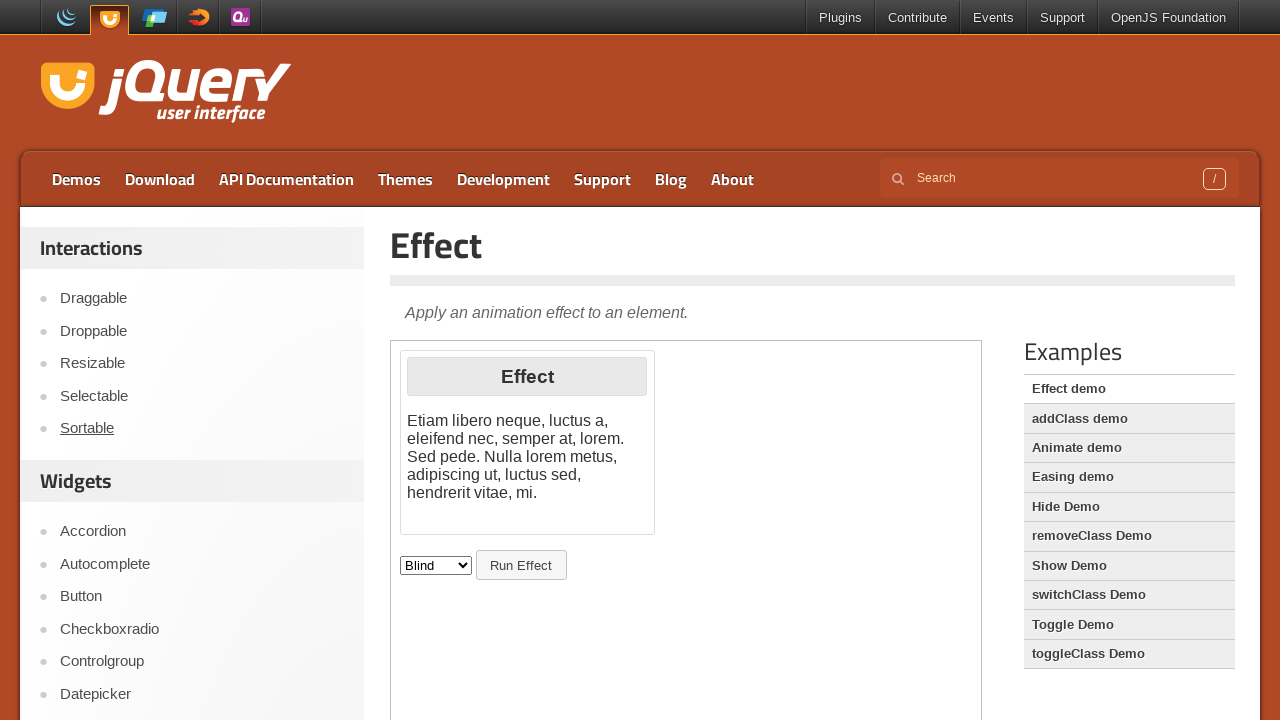

Navigated back from Effects page 3
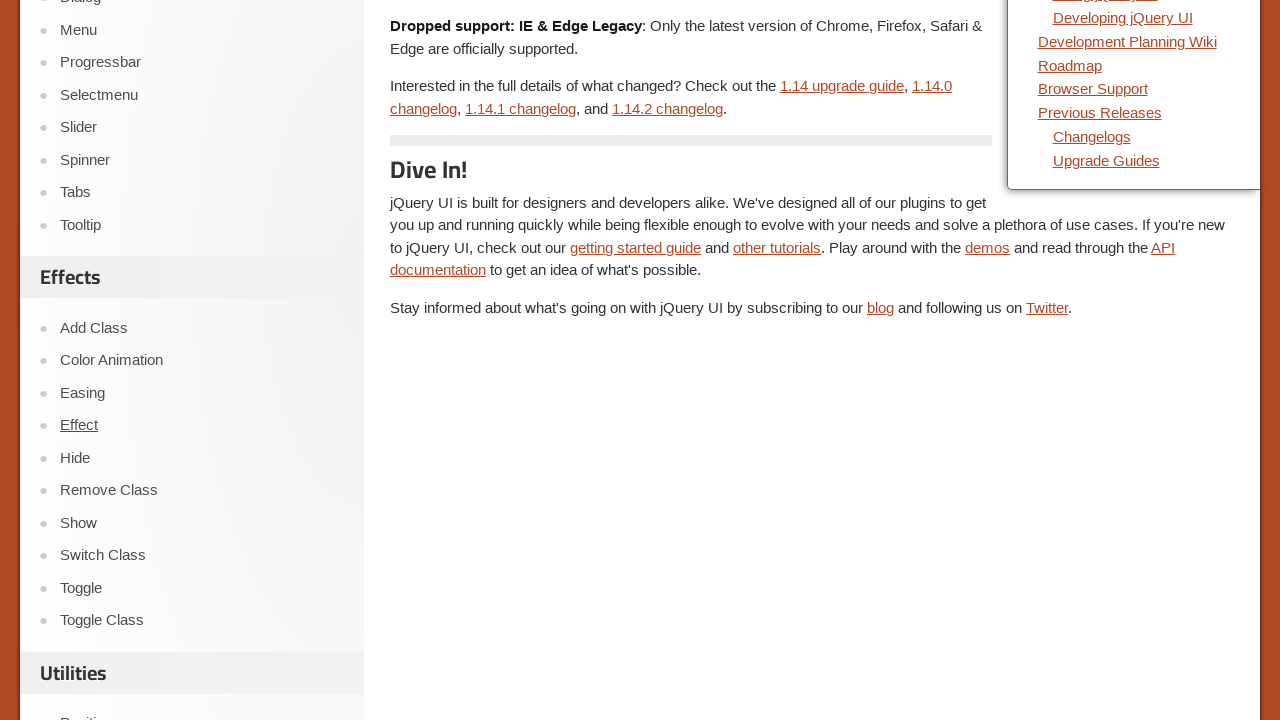

Clicked Effects menu item 4 at (196, 458) on aside:nth-of-type(3) ul li:nth-child(5)
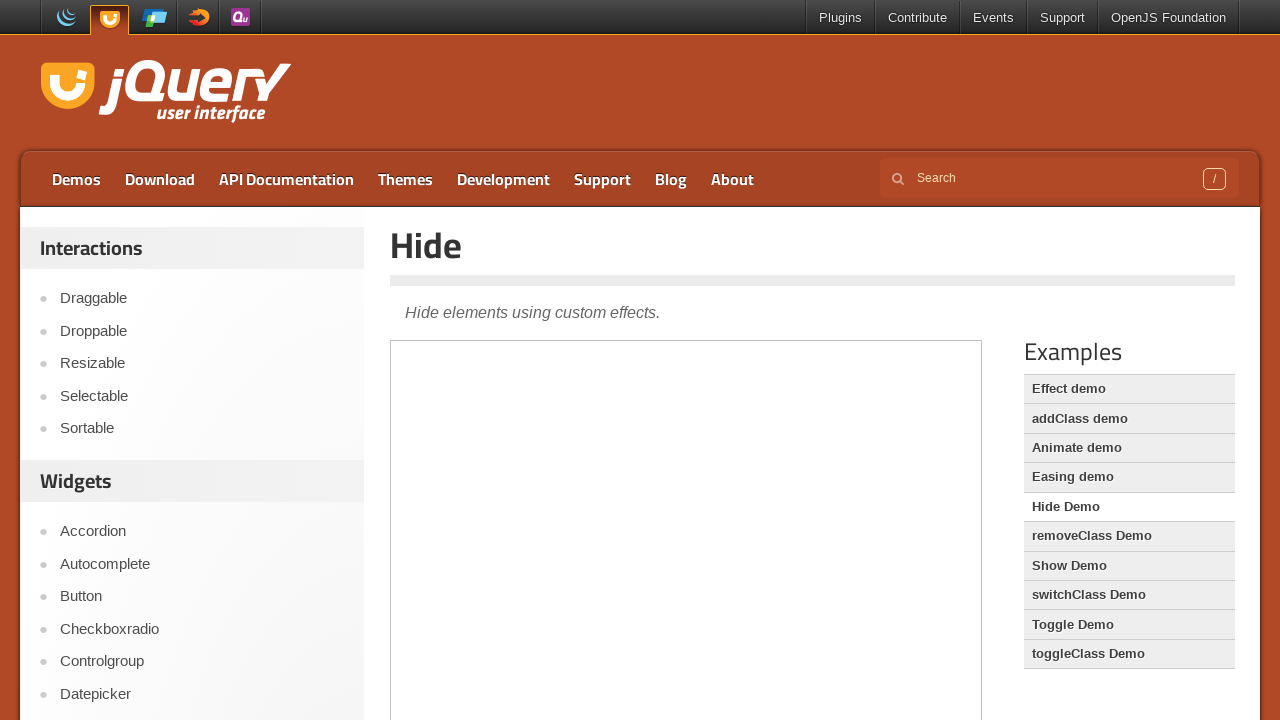

Waited for Effects page 4 to load
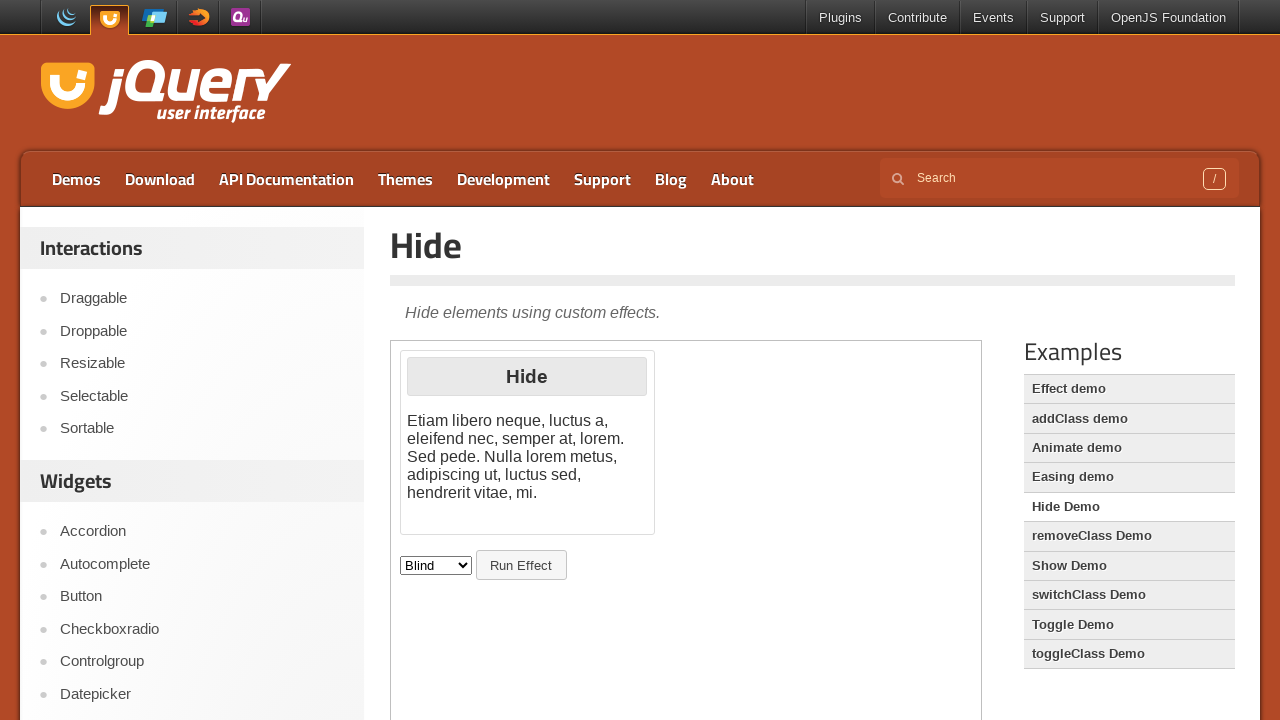

Navigated back from Effects page 4
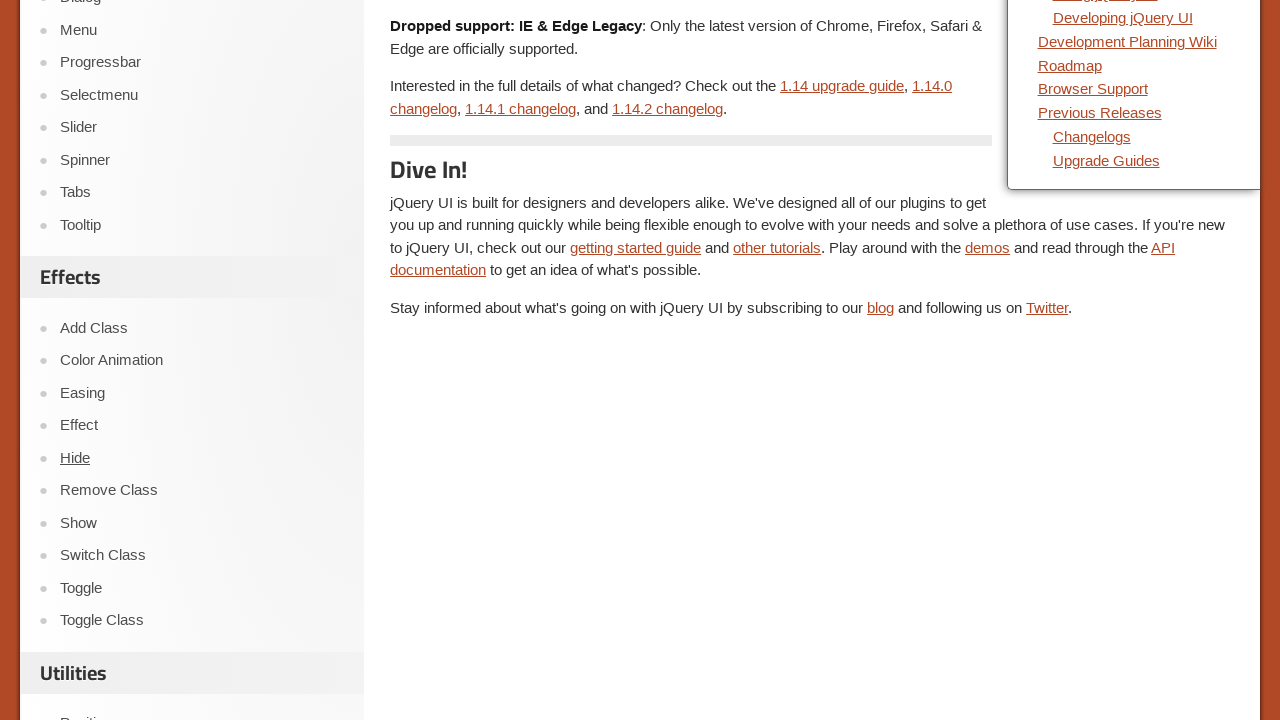

Clicked Effects menu item 5 at (196, 490) on aside:nth-of-type(3) ul li:nth-child(6)
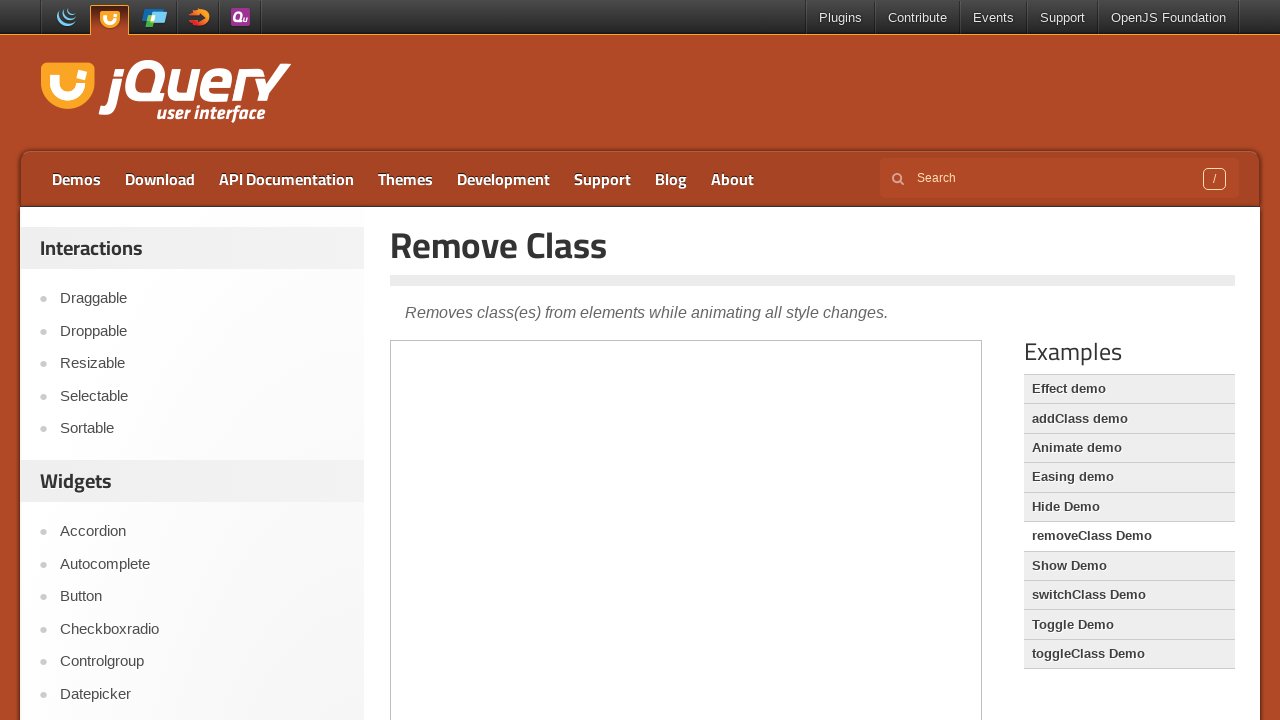

Waited for Effects page 5 to load
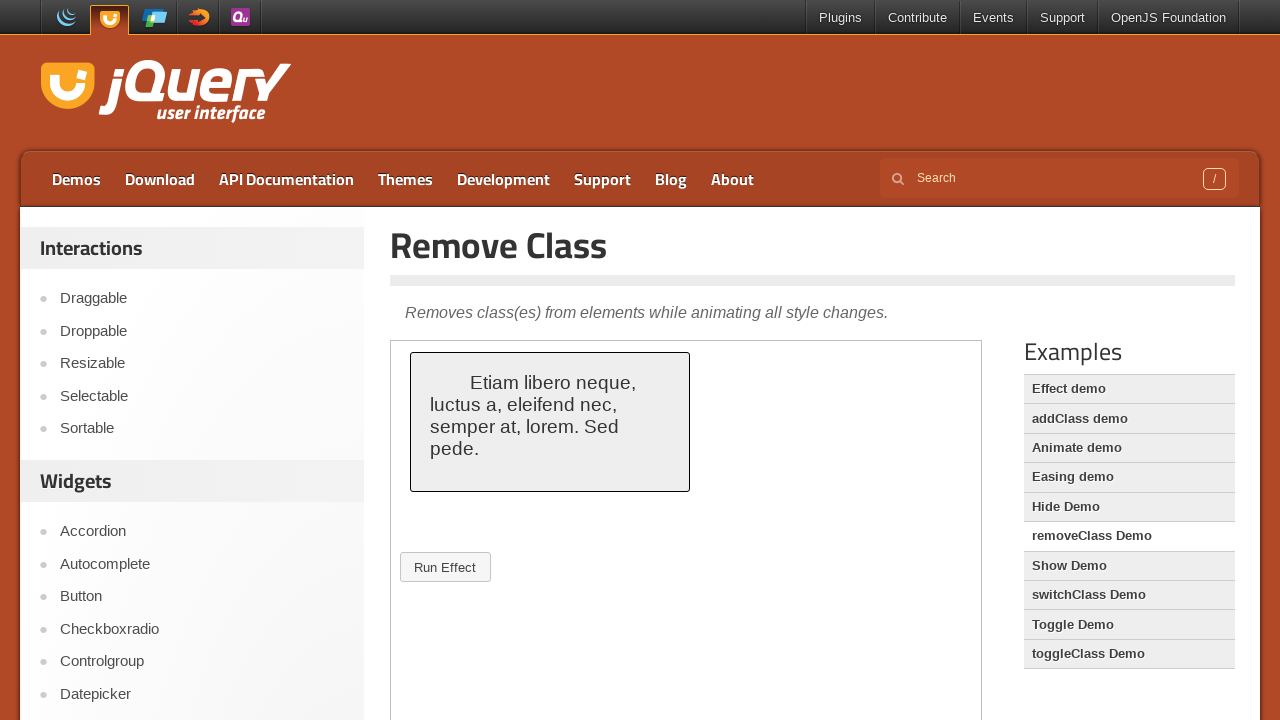

Navigated back from Effects page 5
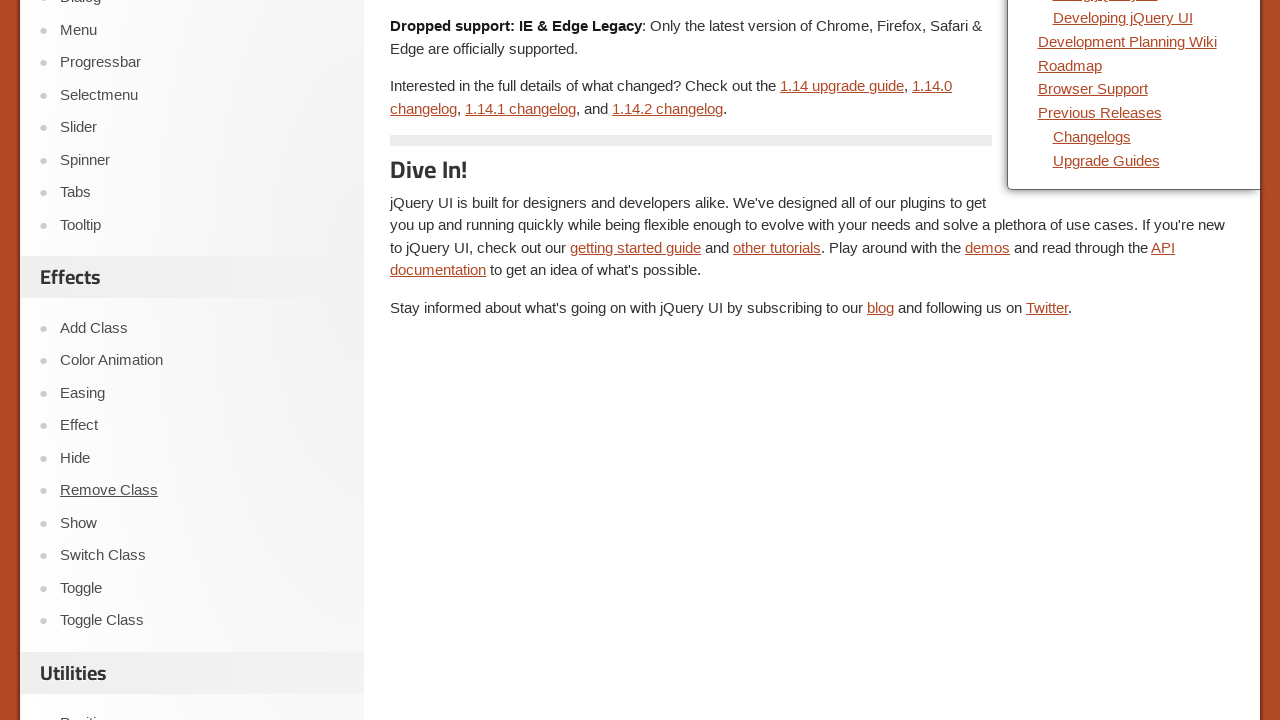

Clicked Effects menu item 6 at (196, 523) on aside:nth-of-type(3) ul li:nth-child(7)
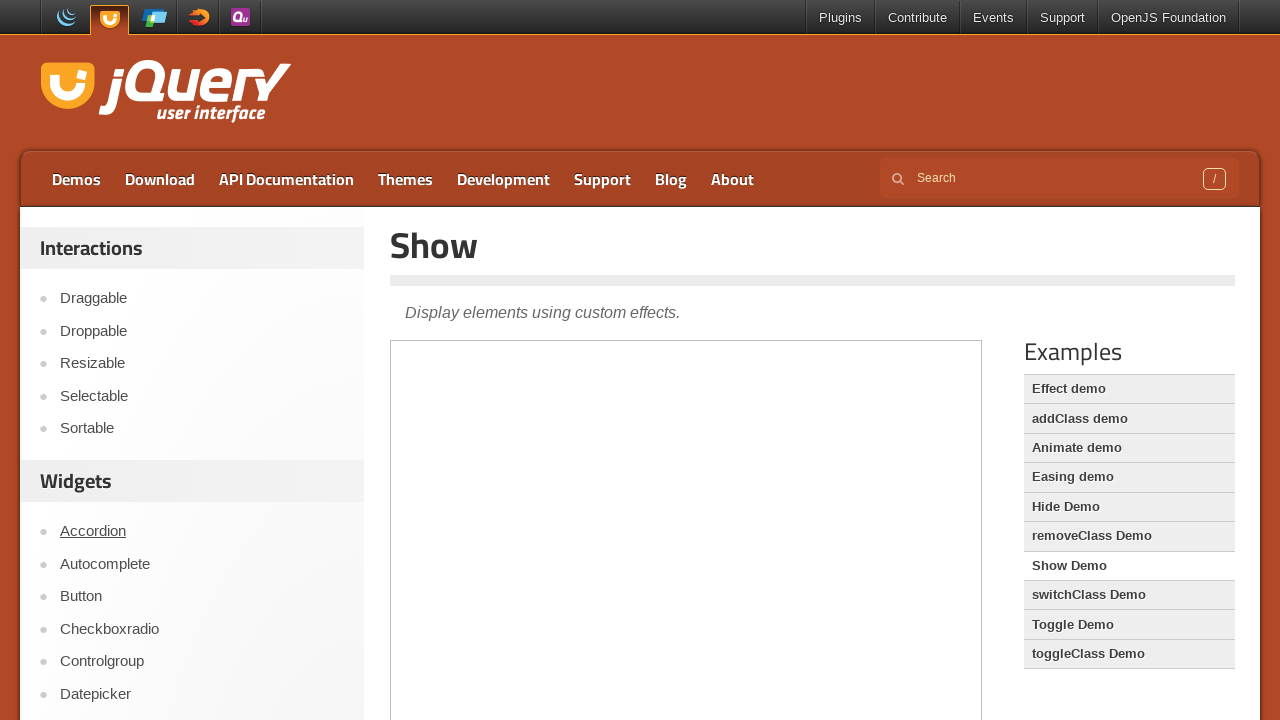

Waited for Effects page 6 to load
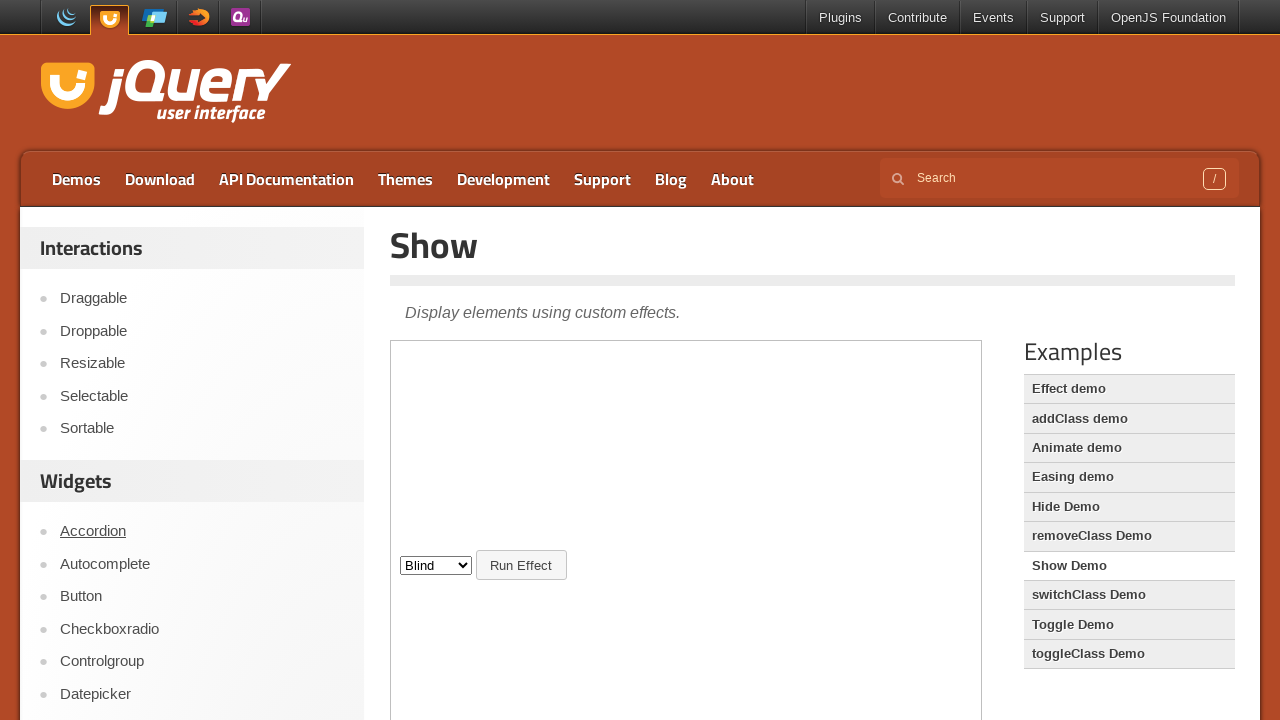

Navigated back from Effects page 6
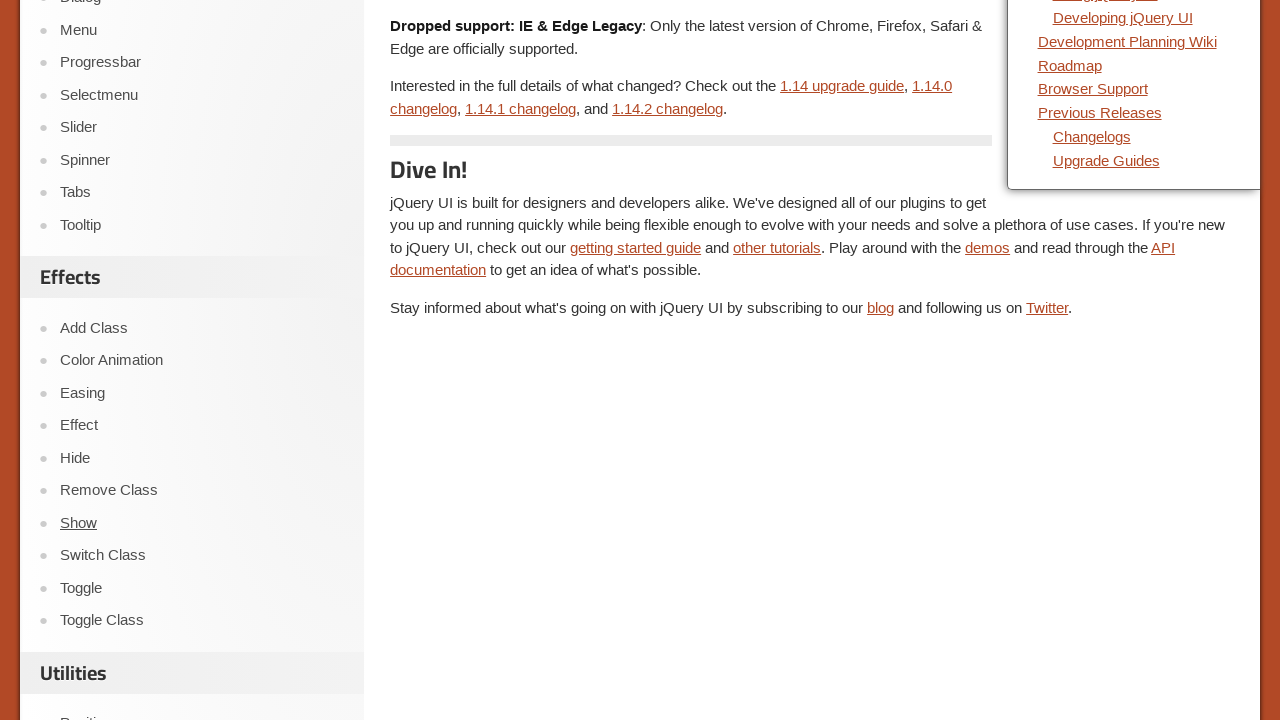

Clicked Effects menu item 7 at (196, 555) on aside:nth-of-type(3) ul li:nth-child(8)
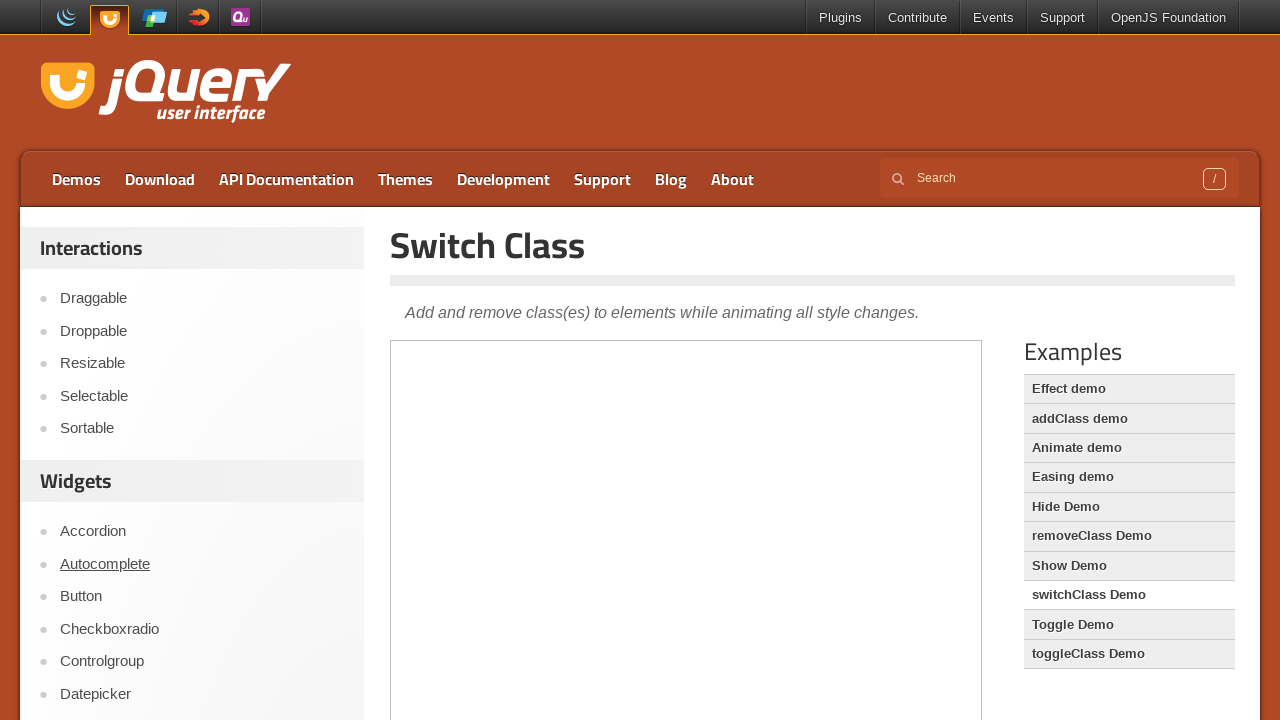

Waited for Effects page 7 to load
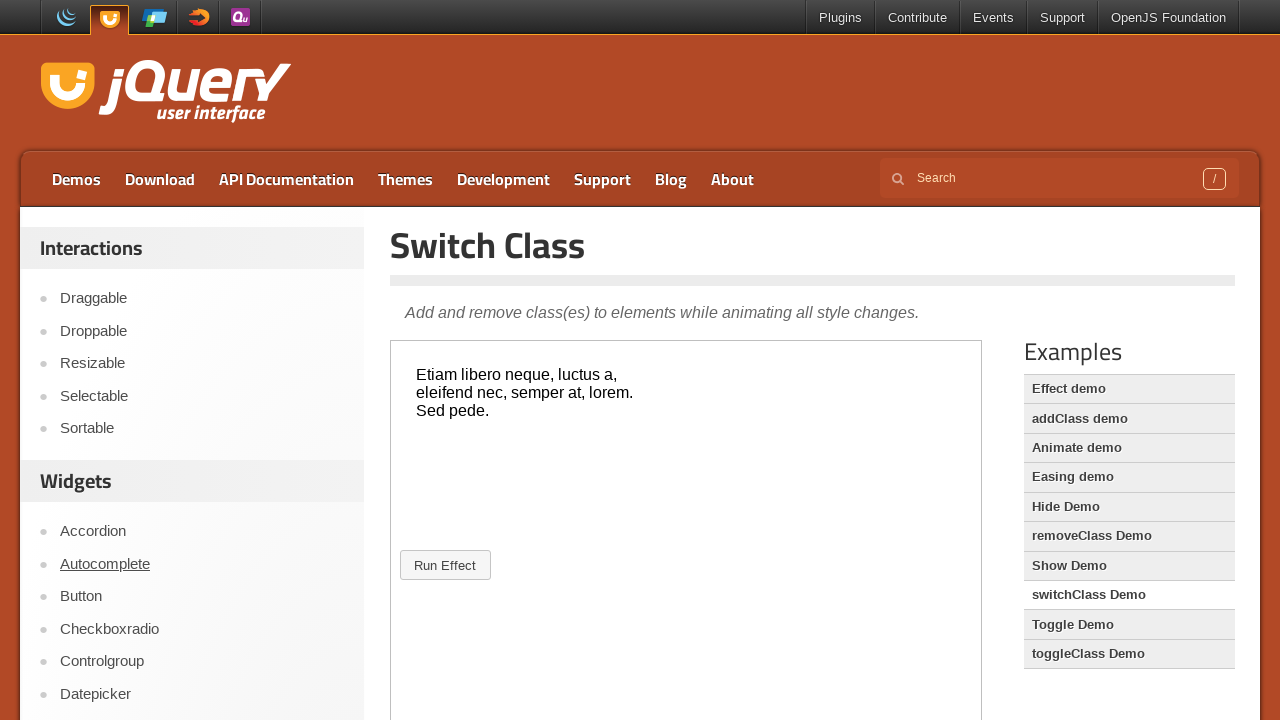

Navigated back from Effects page 7
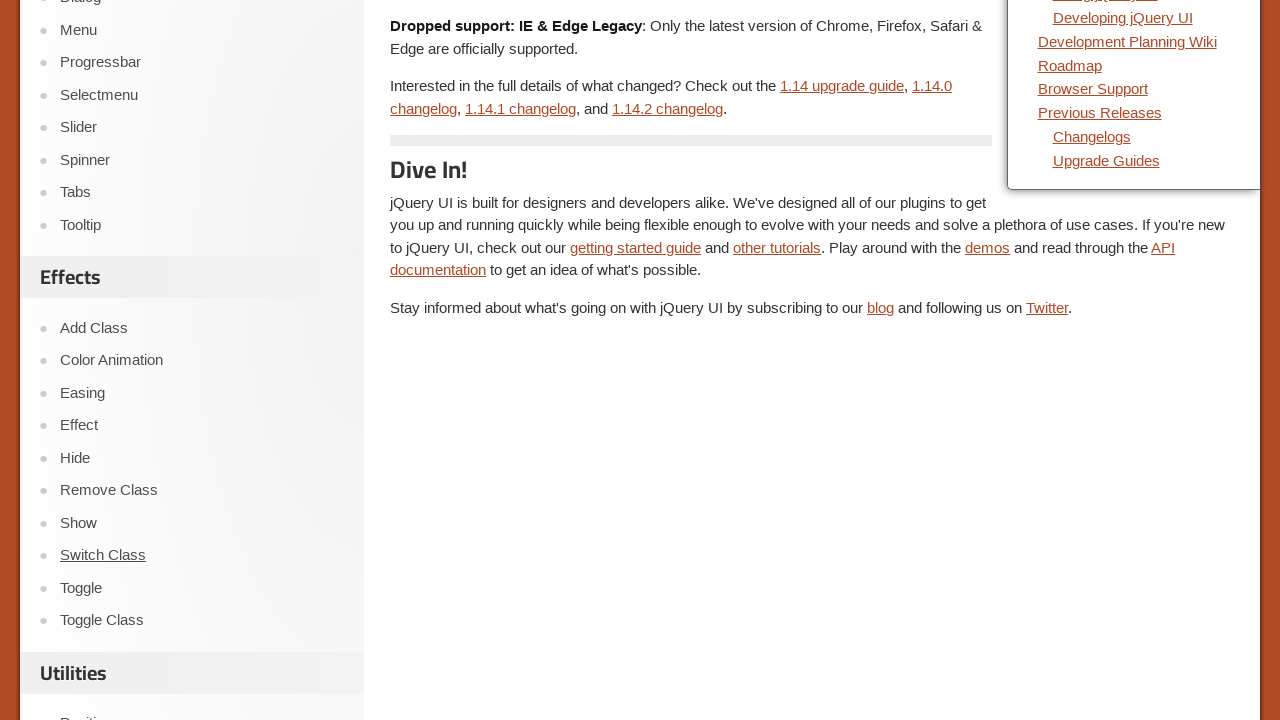

Clicked Effects menu item 8 at (196, 588) on aside:nth-of-type(3) ul li:nth-child(9)
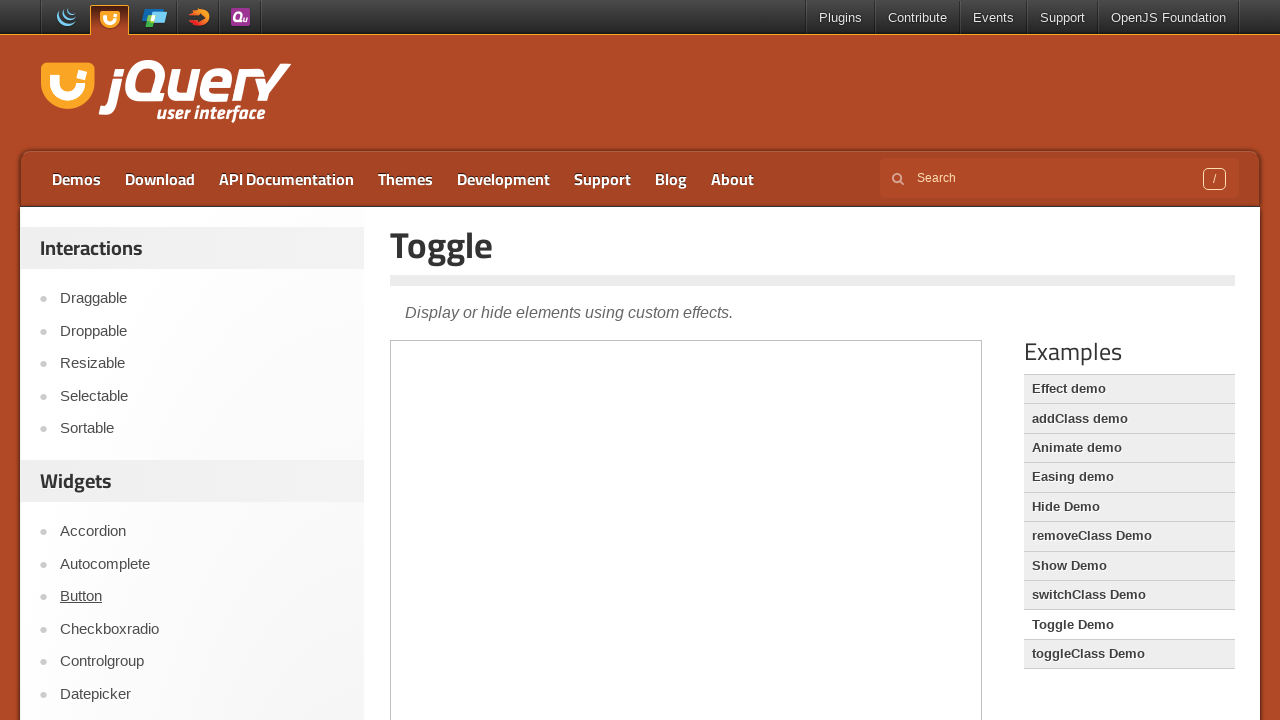

Waited for Effects page 8 to load
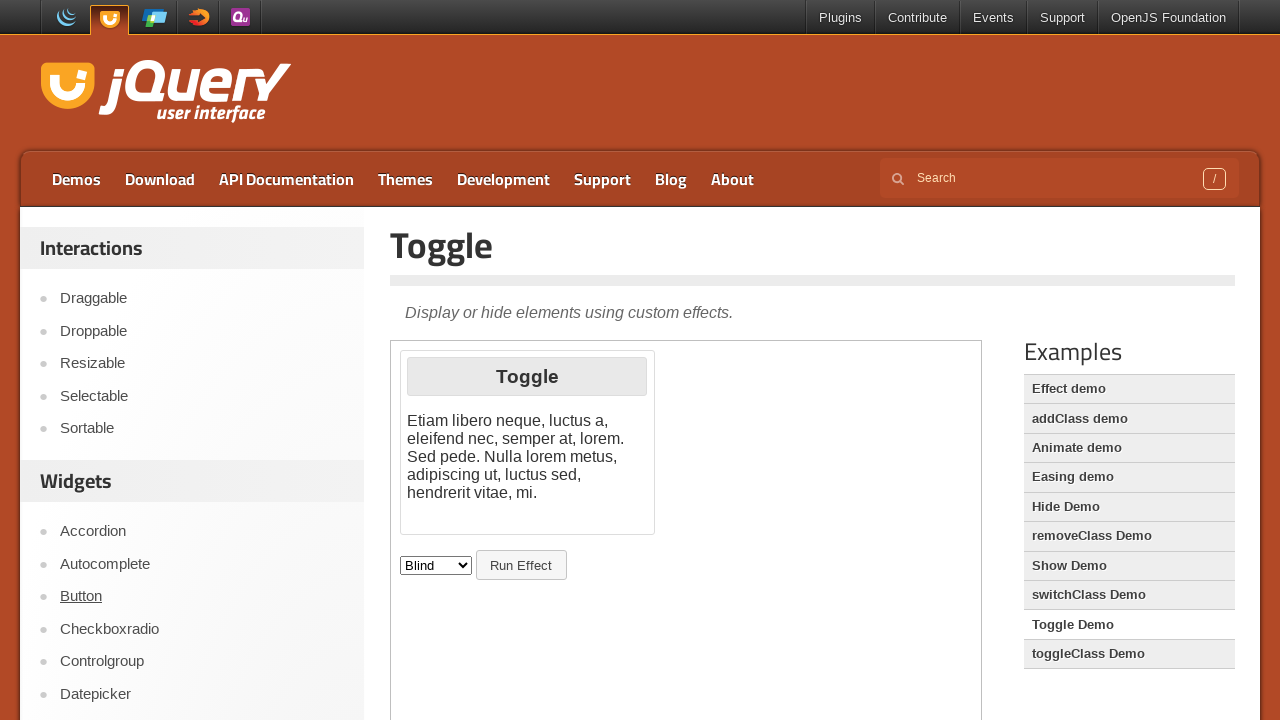

Navigated back from Effects page 8
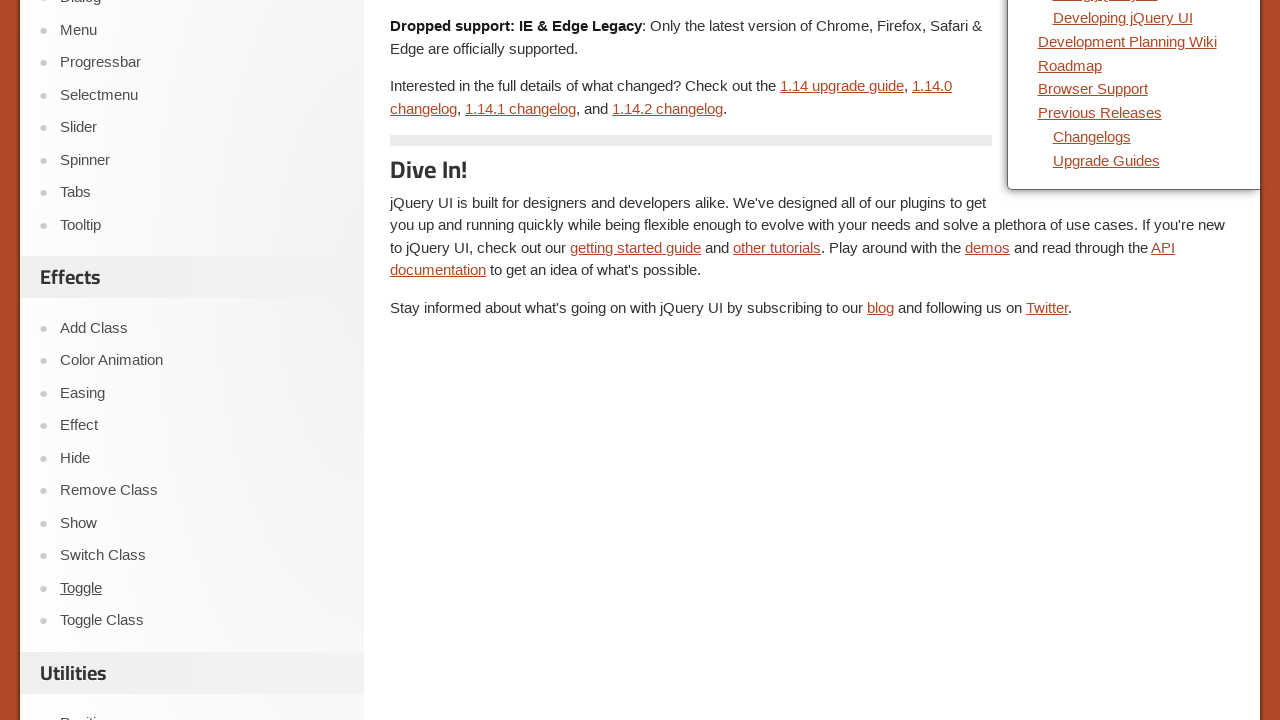

Clicked Effects menu item 9 at (196, 620) on aside:nth-of-type(3) ul li:nth-child(10)
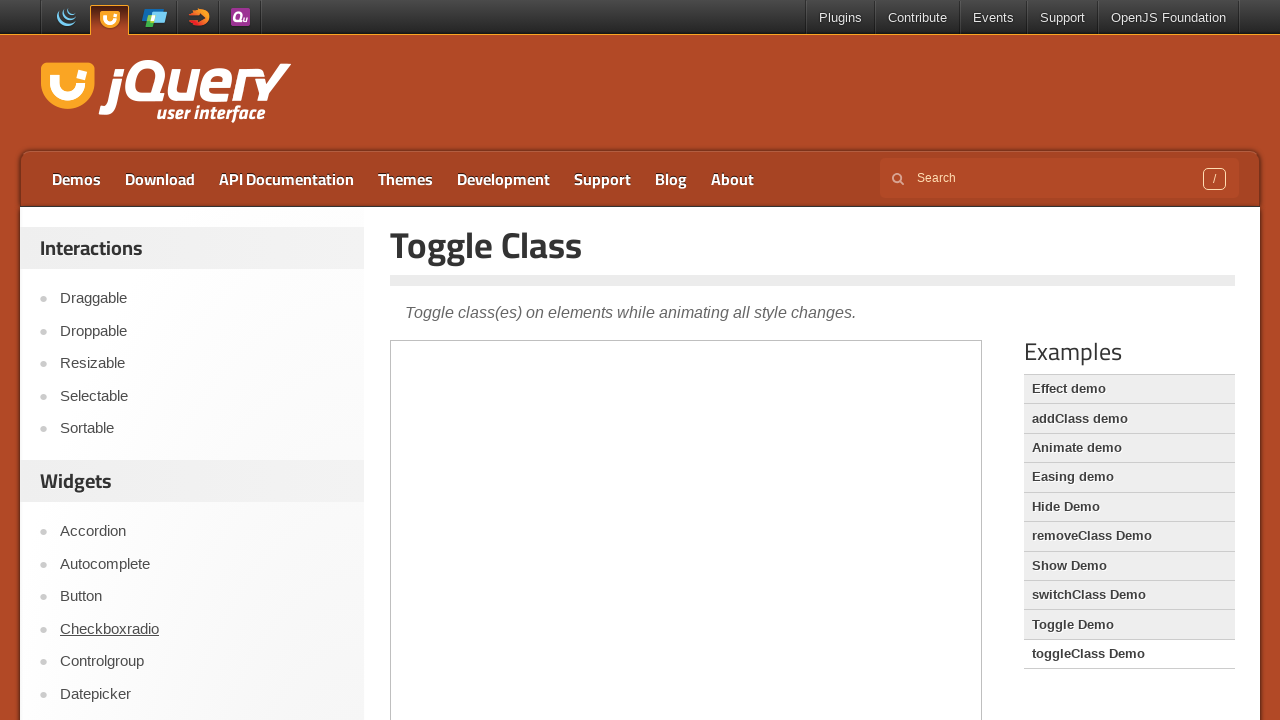

Waited for Effects page 9 to load
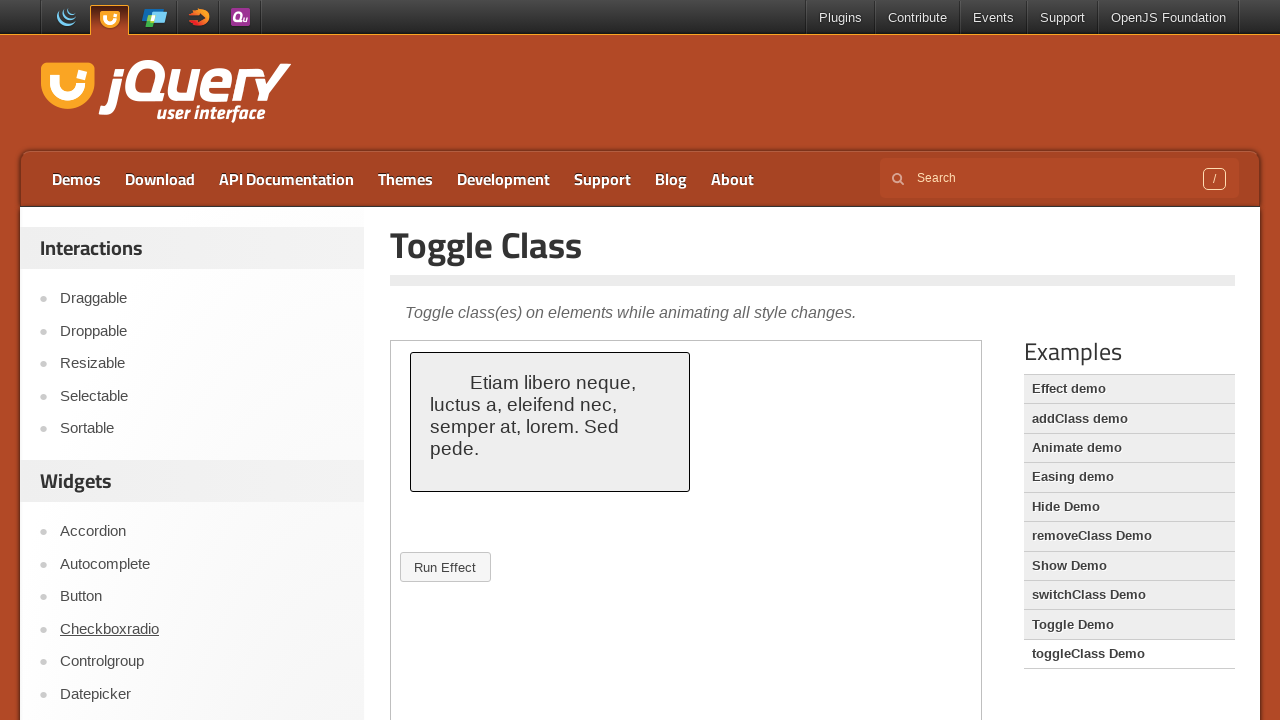

Navigated back from Effects page 9
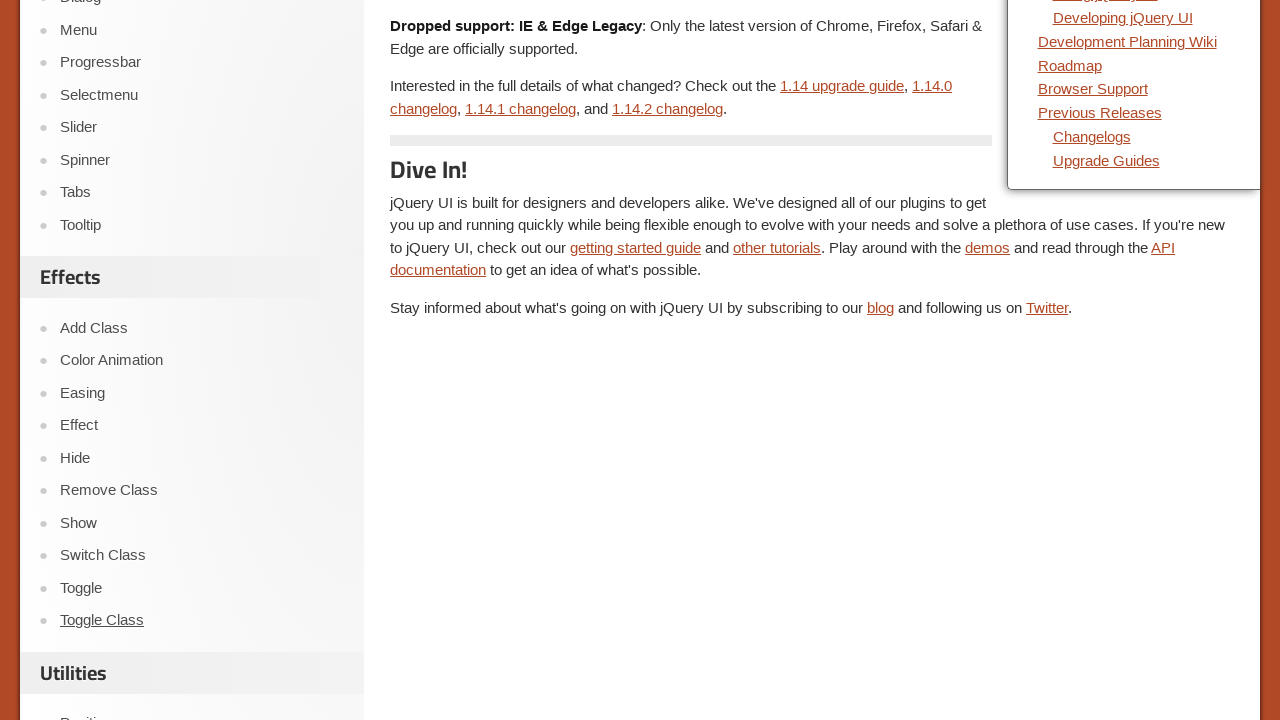

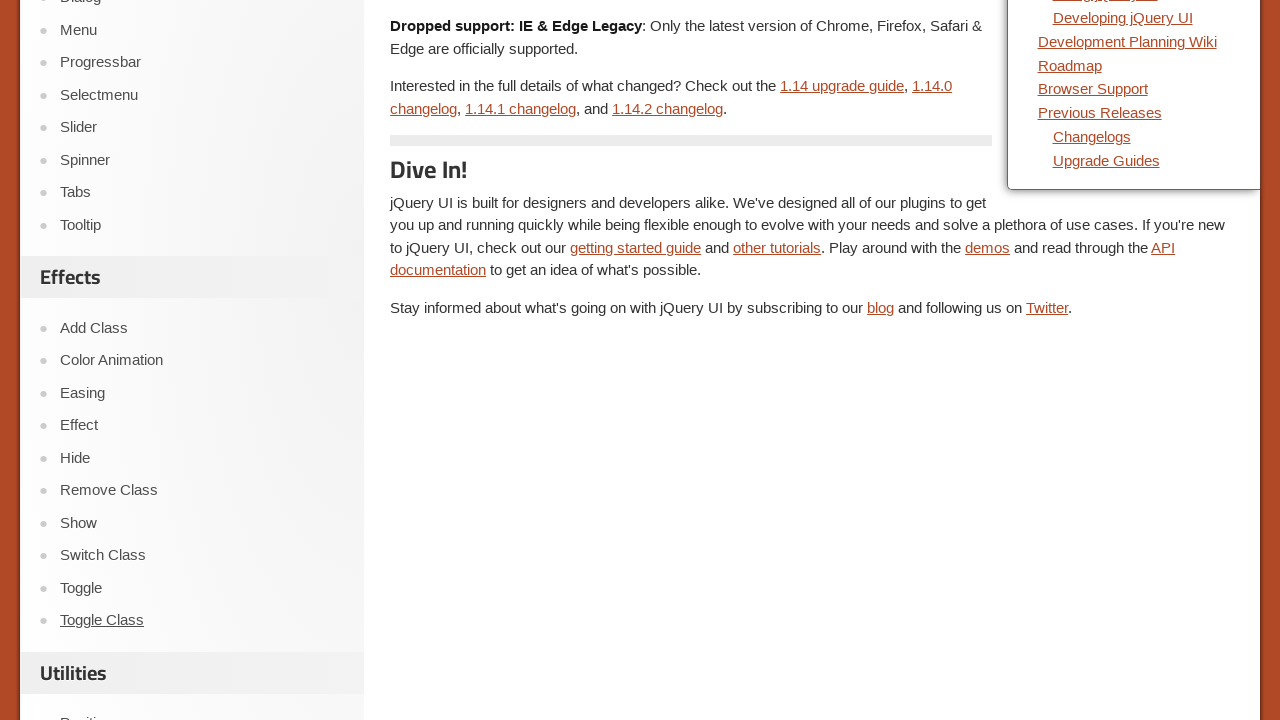